Tests clicking on a jQuery list item and verifies that it becomes active by checking its CSS class

Starting URL: https://example.cypress.io/utilities

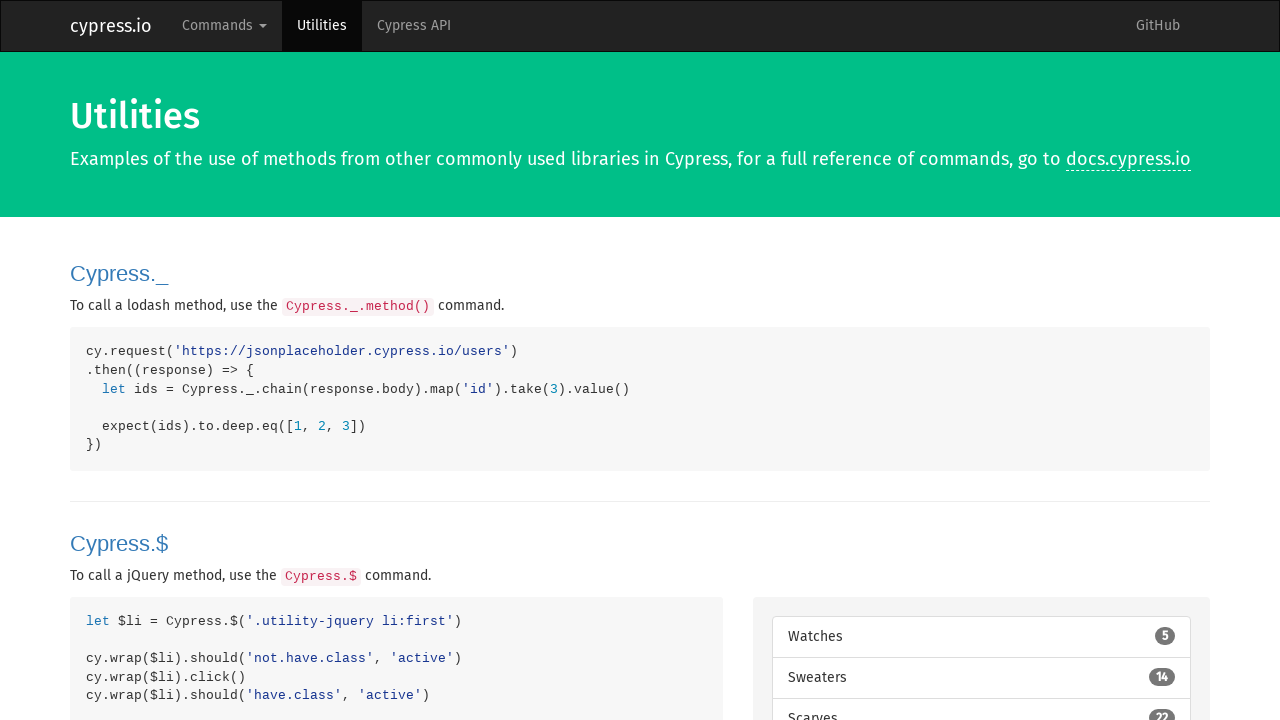

Navigated to utilities page
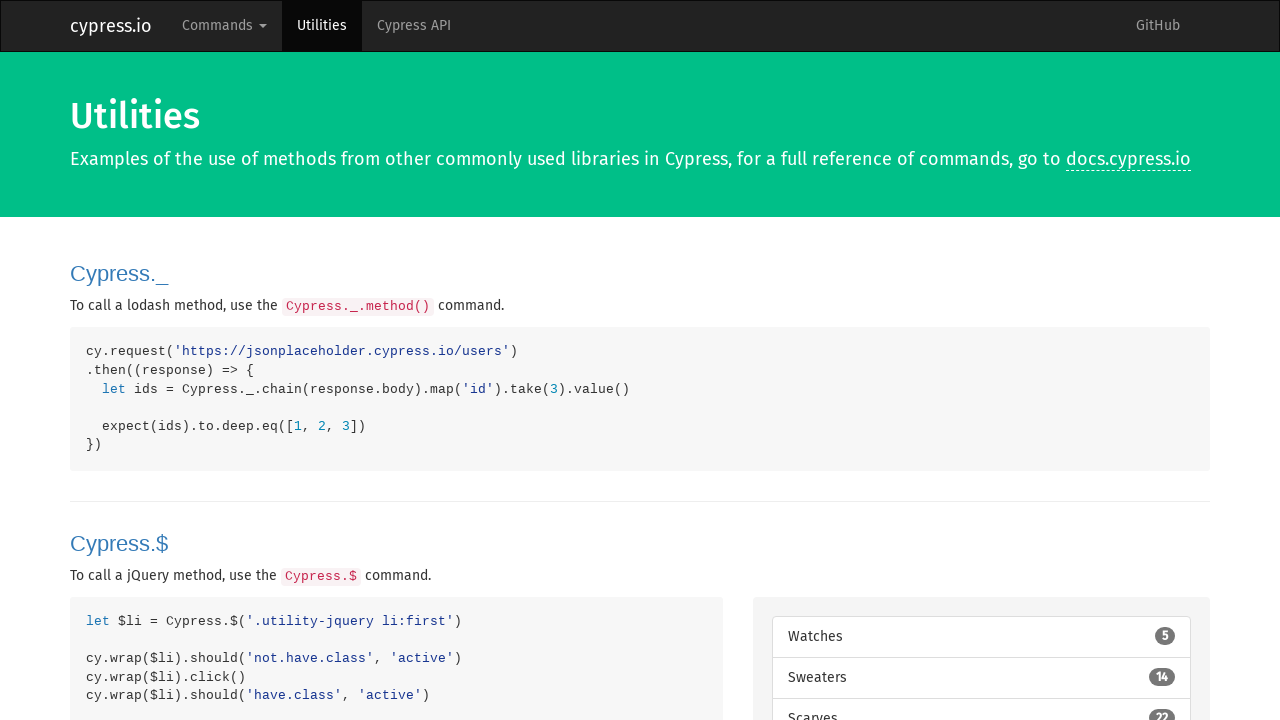

Clicked the first jQuery list item at (981, 637) on .utility-jquery li:first-child
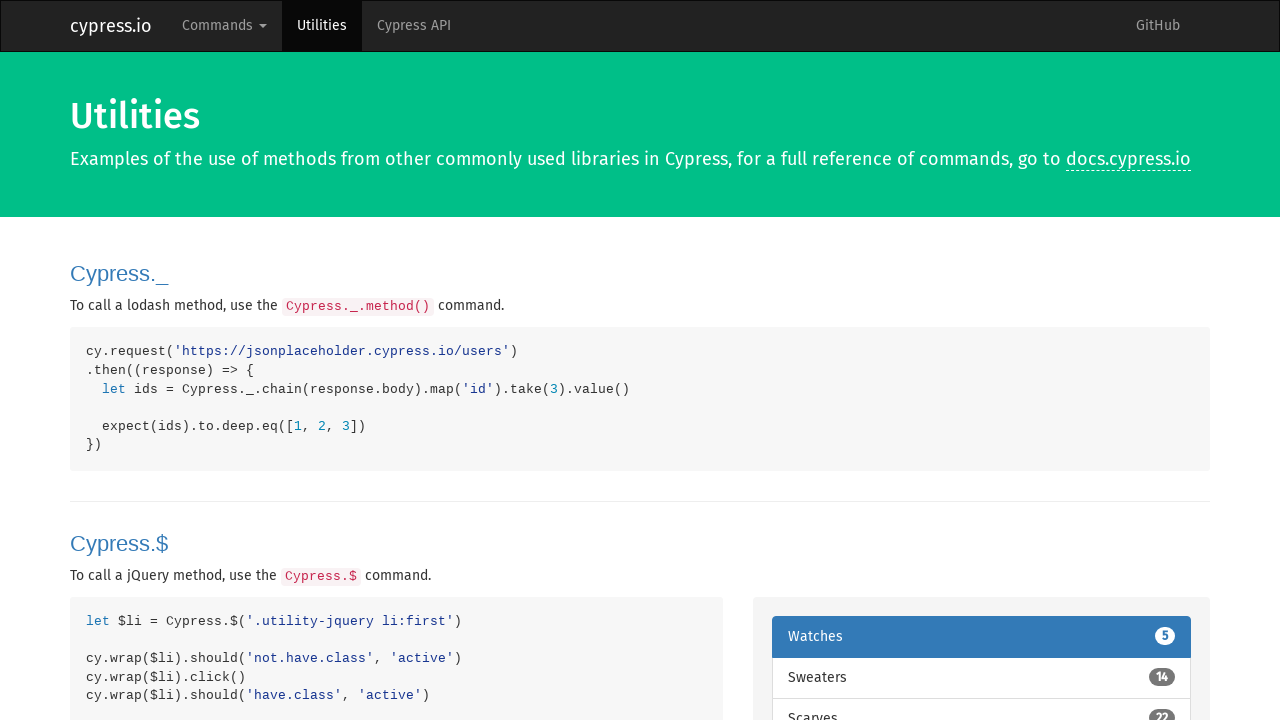

Verified first list item has active CSS class
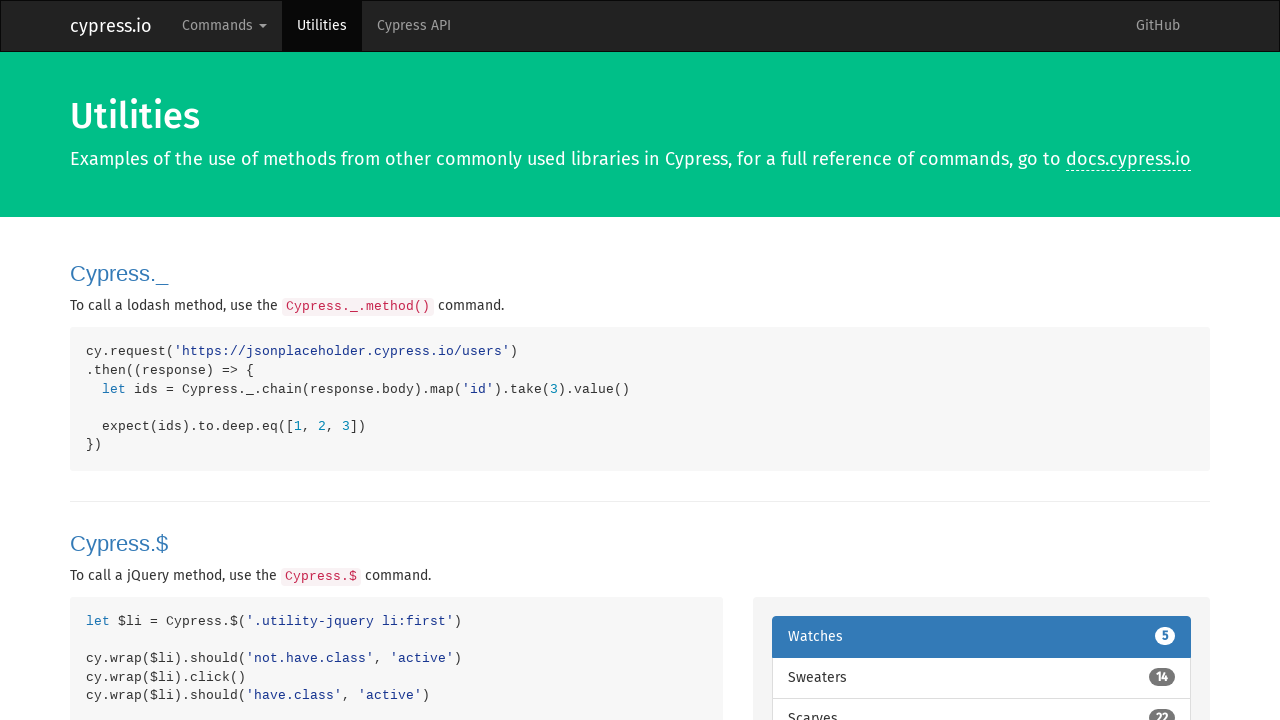

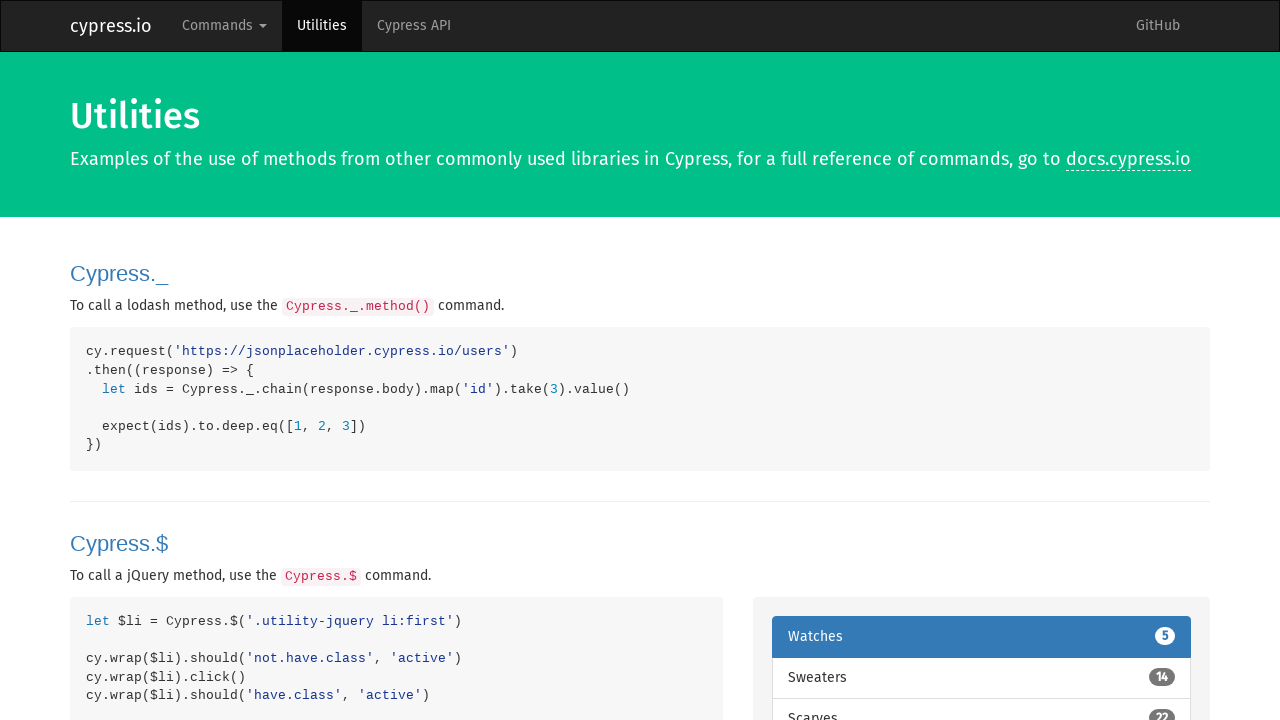